Tests the Browser Windows functionality on DemoQA by navigating through Forms and Alerts sections, clicking the New Window button, switching to the new window to verify sample text is displayed, then returning to the main window.

Starting URL: https://demoqa.com

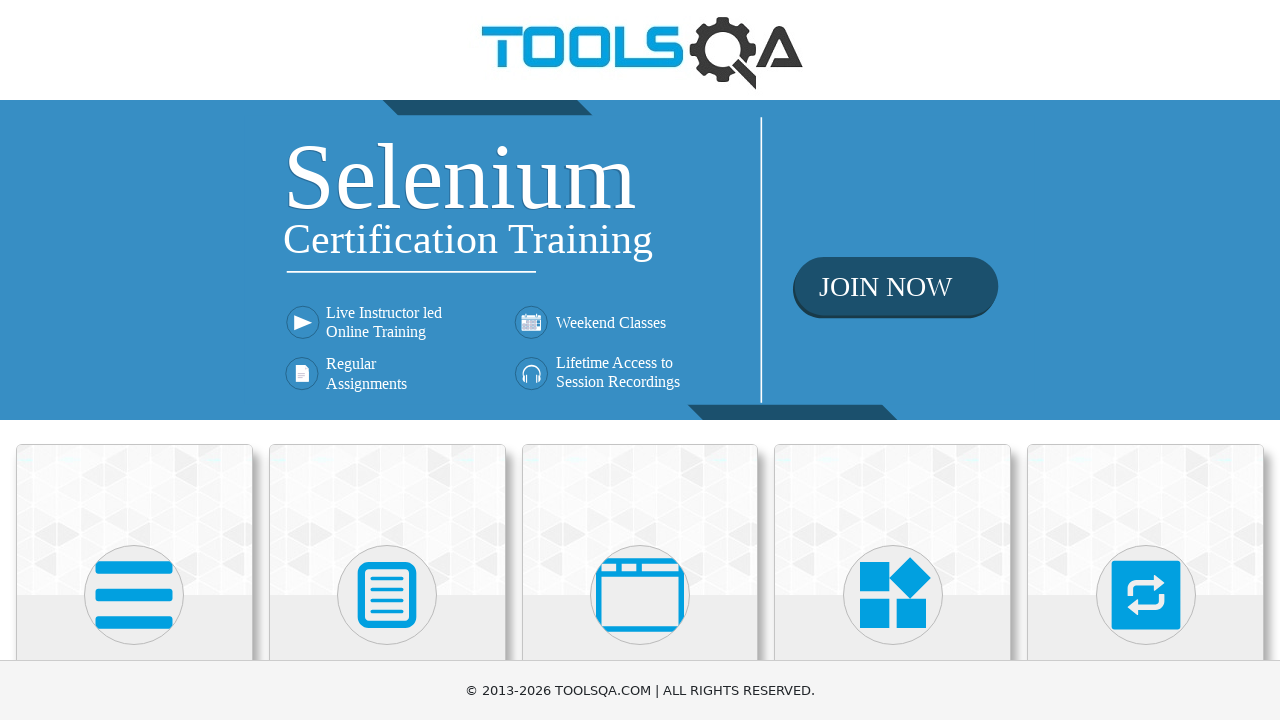

Clicked on Forms section at (387, 360) on xpath=//h5[text()='Forms']
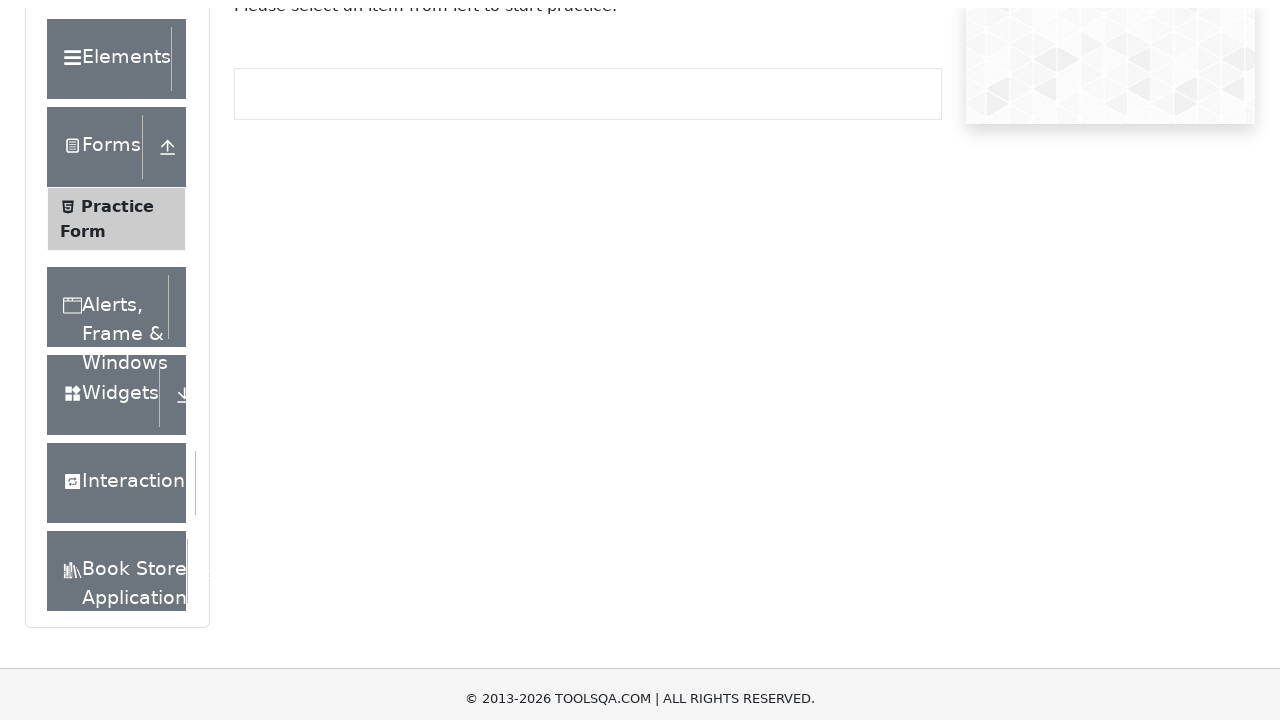

Forms page loaded
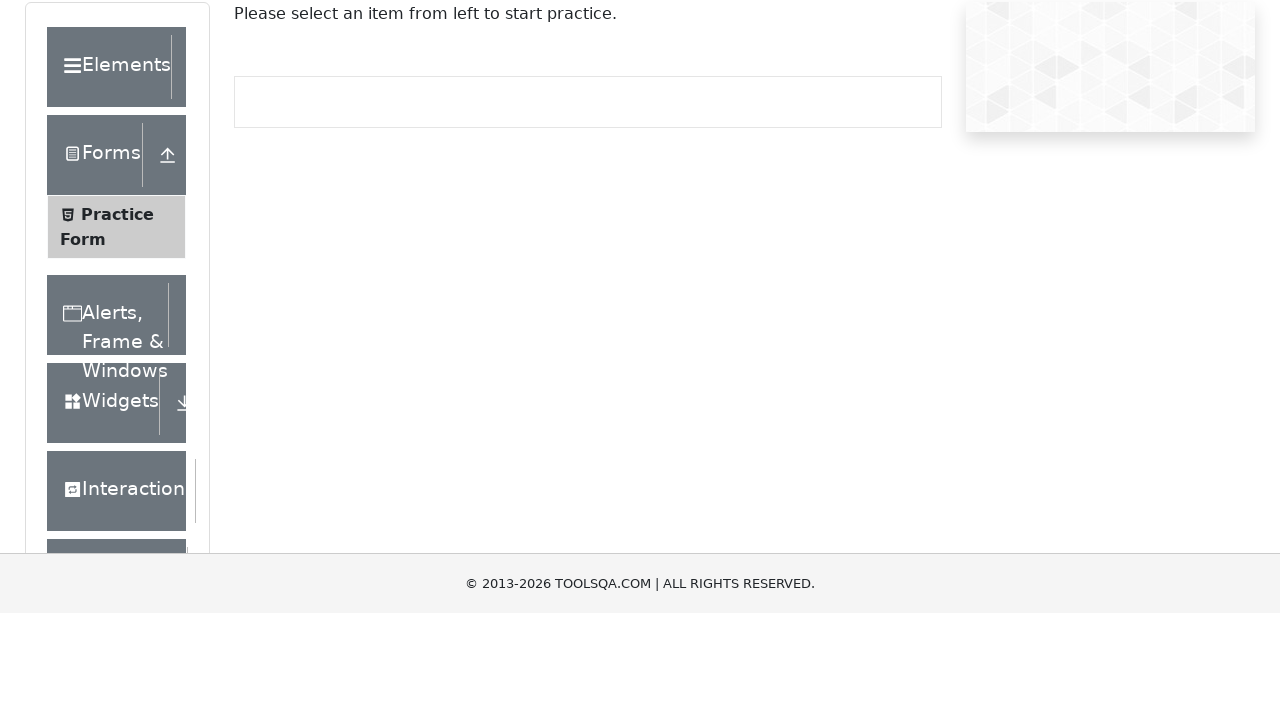

Clicked on Alerts, Frame & Windows section at (107, 437) on xpath=//div[@class='header-text' and text()='Alerts, Frame & Windows']
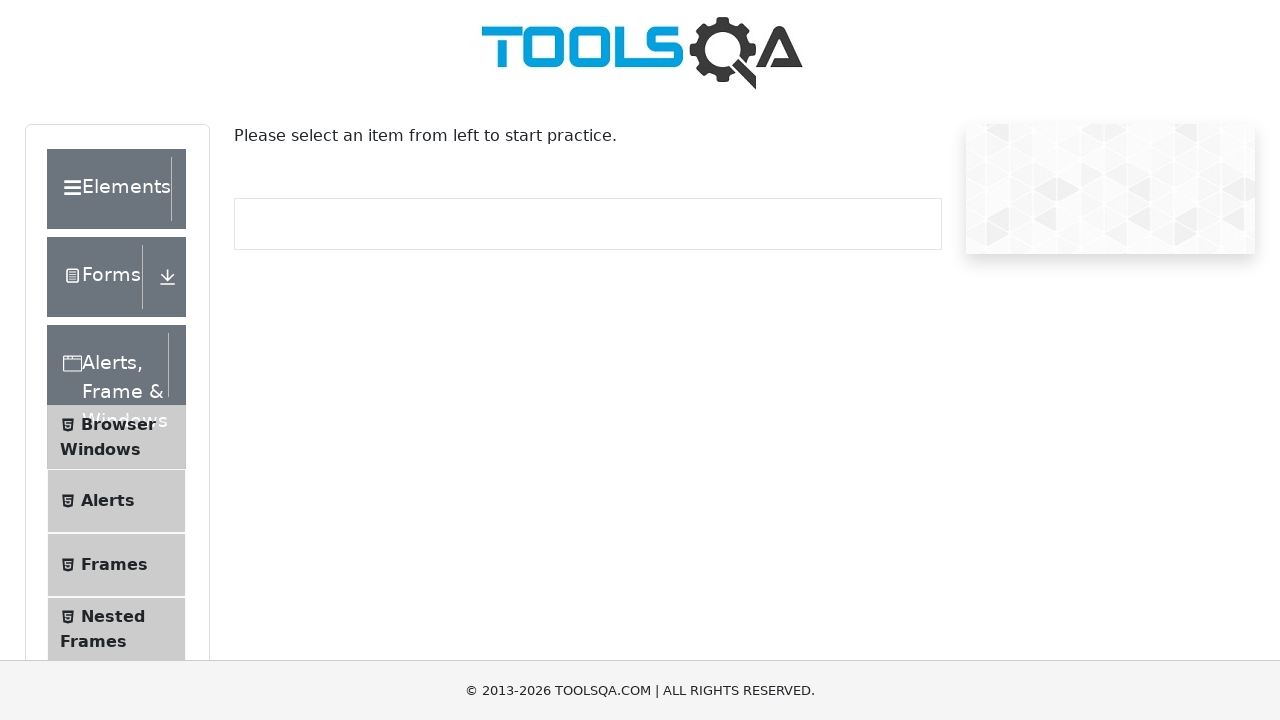

Clicked on Browser Windows menu item at (118, 424) on xpath=//span[text()='Browser Windows']
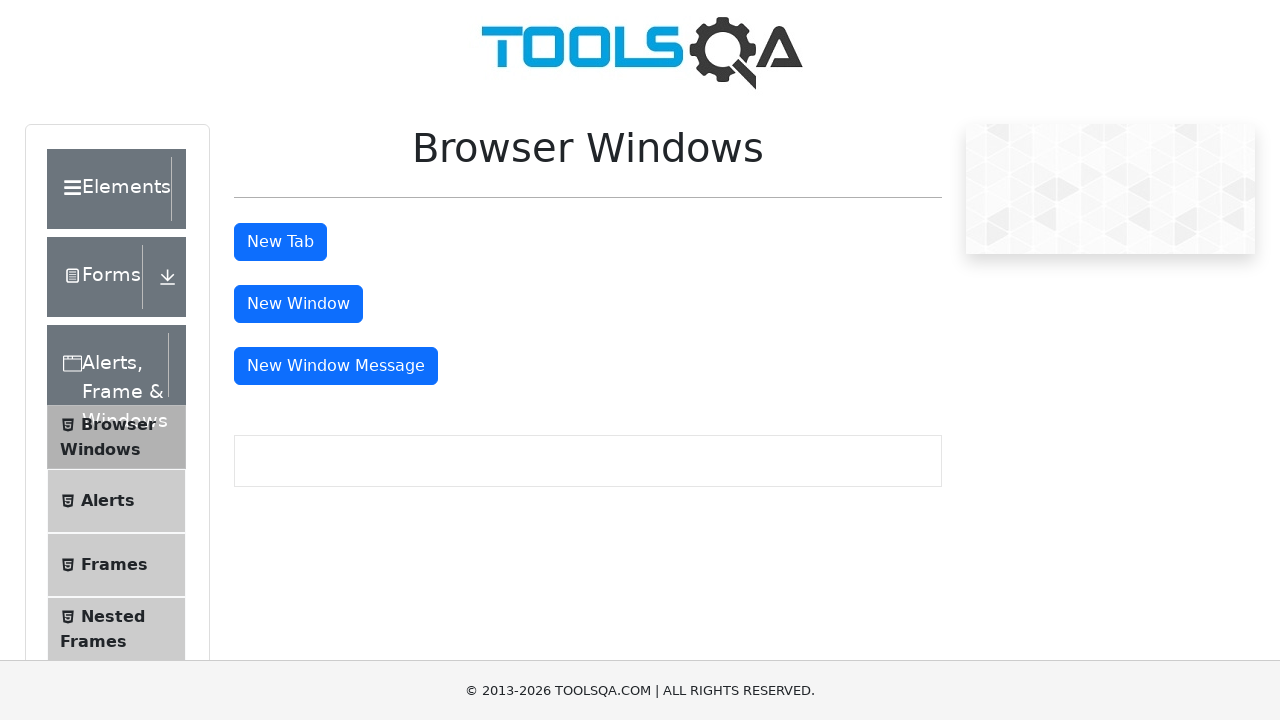

Clicked New Window button at (298, 304) on #windowButton
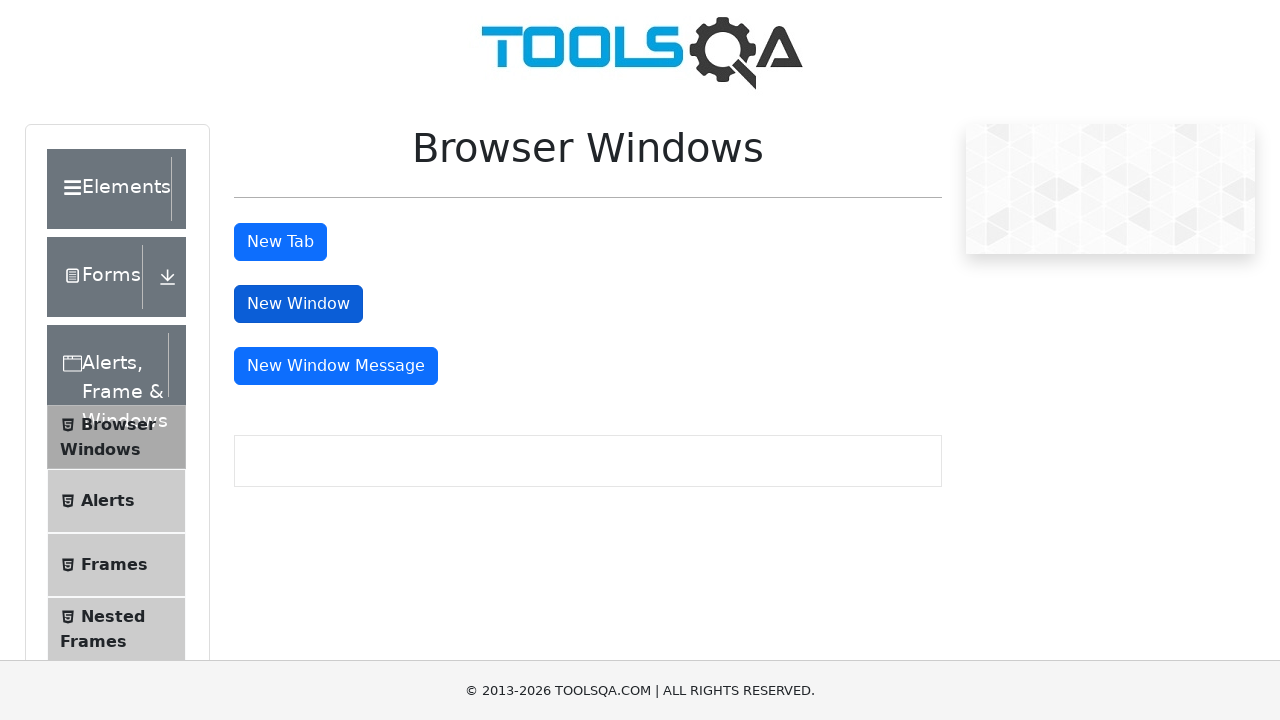

New window loaded
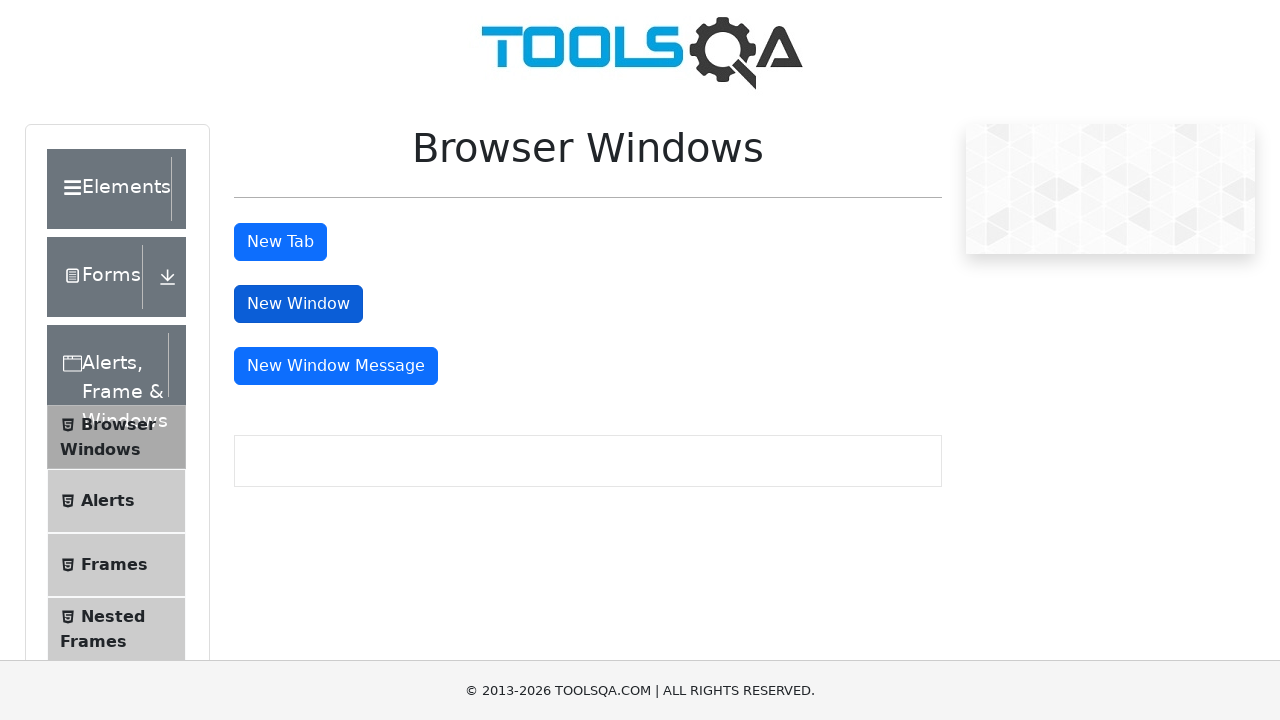

Body element found in new window
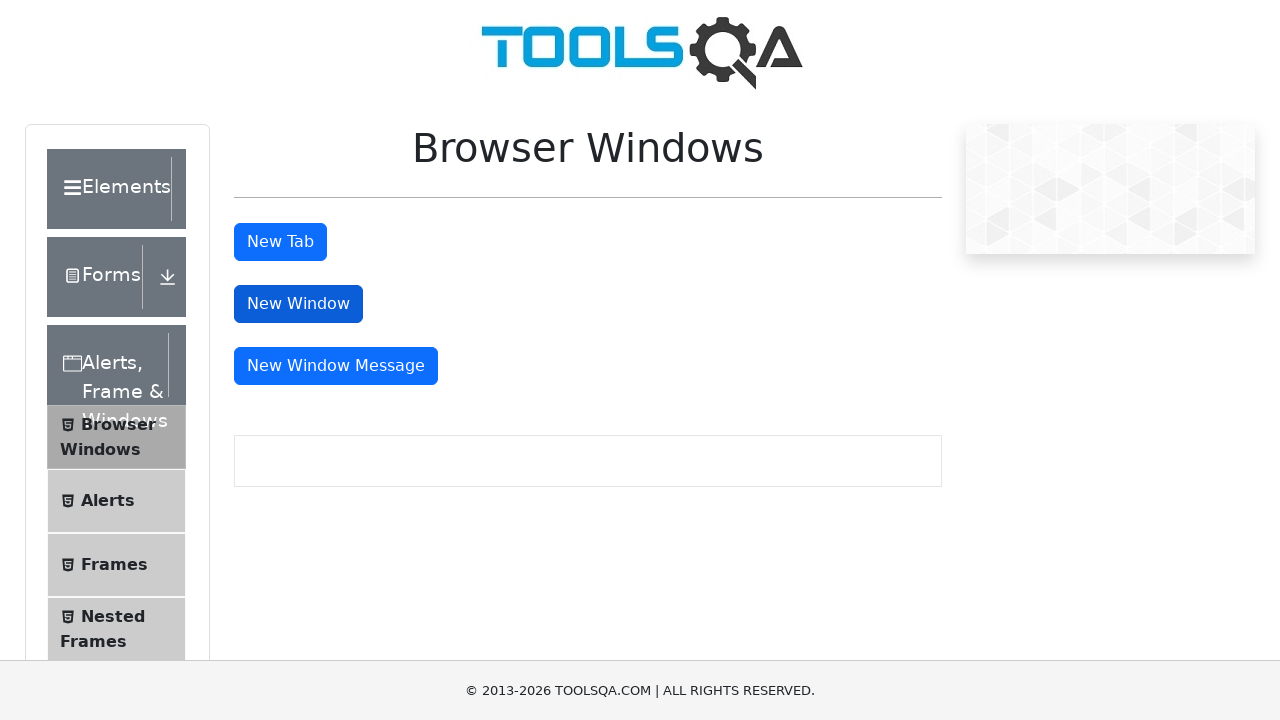

Retrieved body text from new window
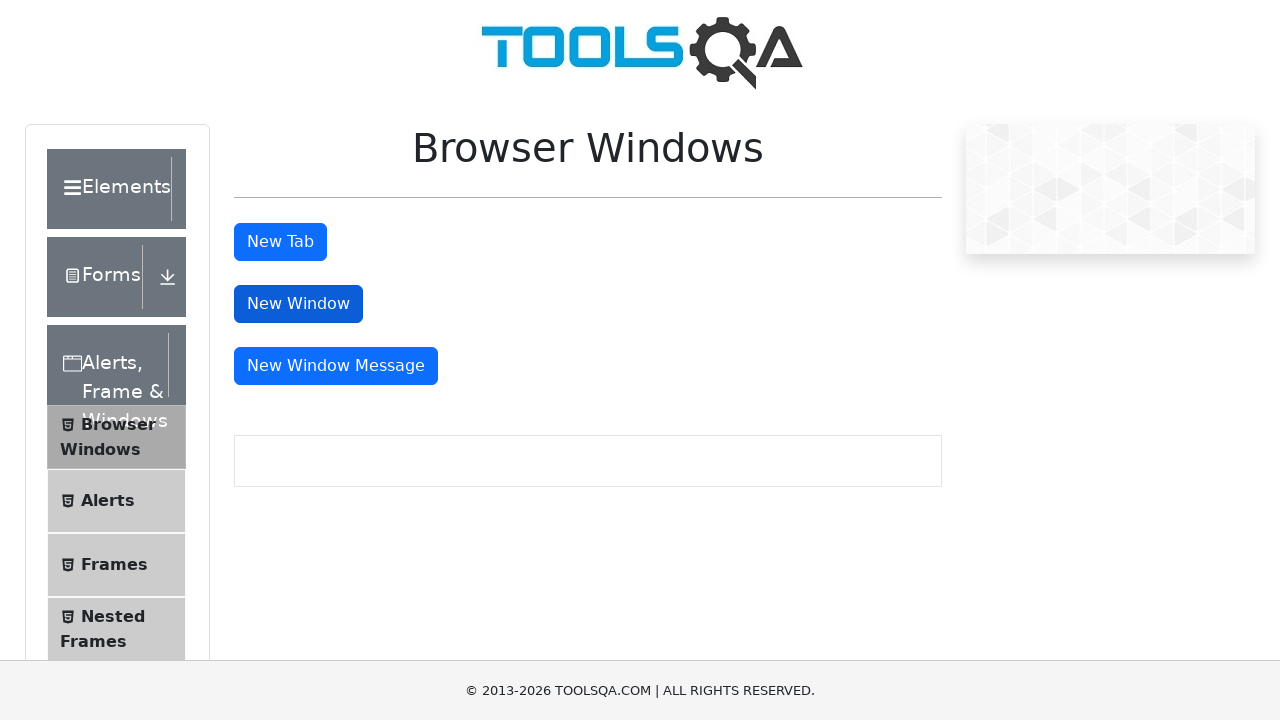

Verified 'This is a sample page' text is present in new window
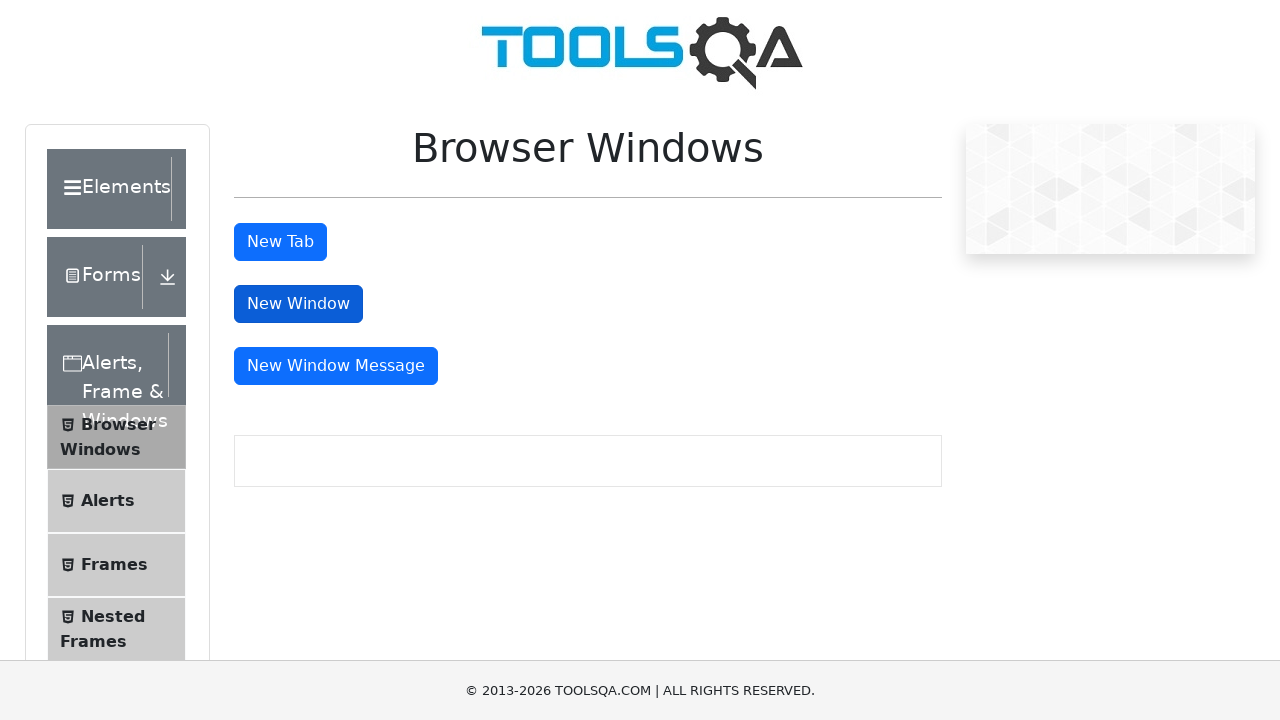

Closed the new window
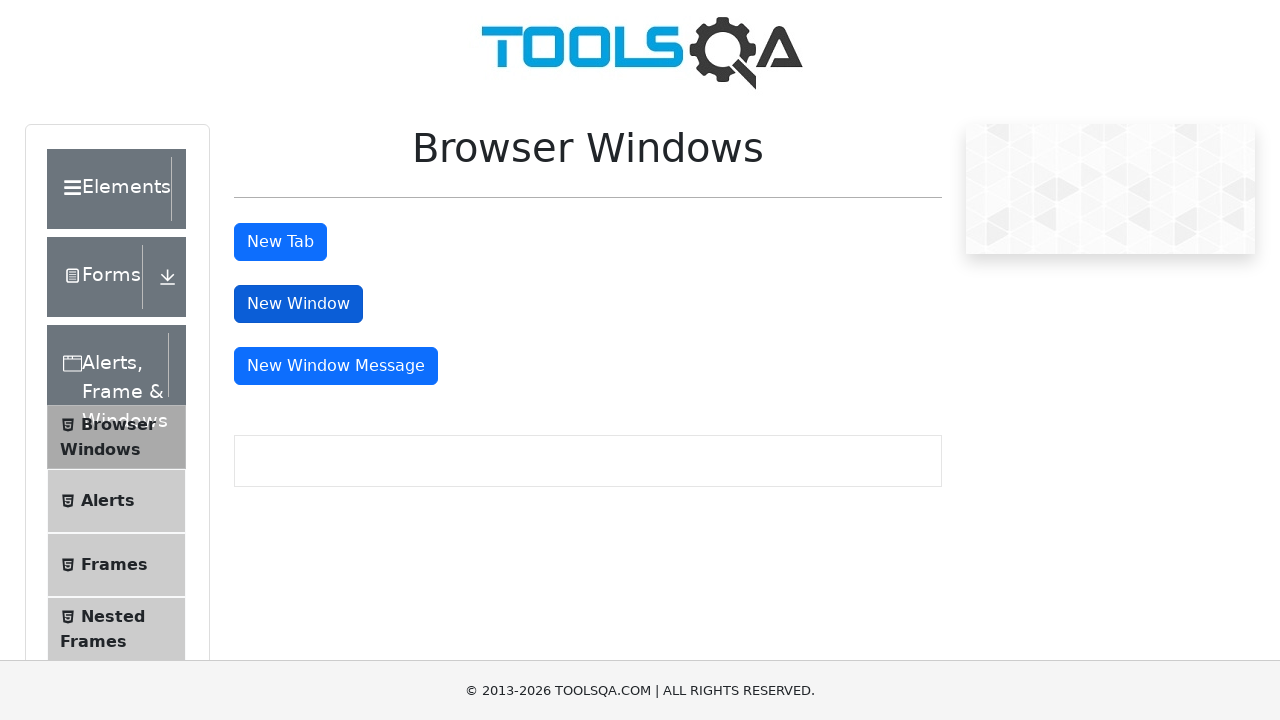

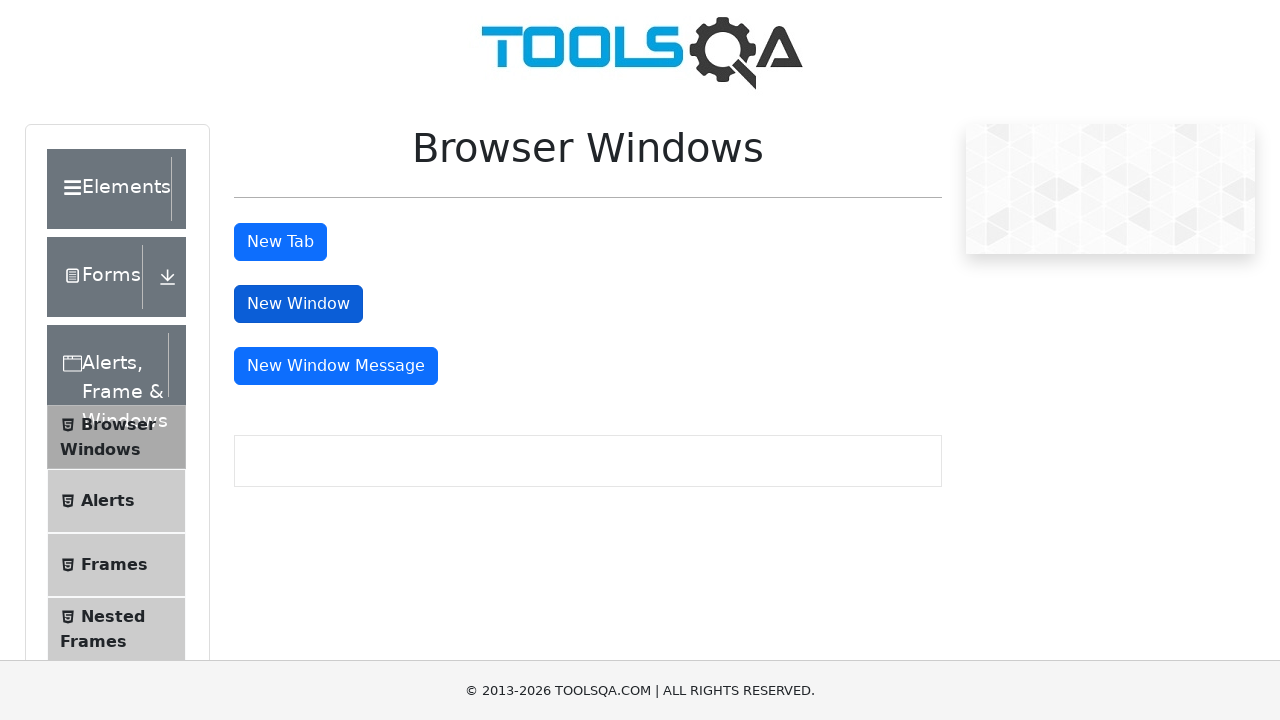